Tests filtering to display all items after filtering by other categories.

Starting URL: https://demo.playwright.dev/todomvc

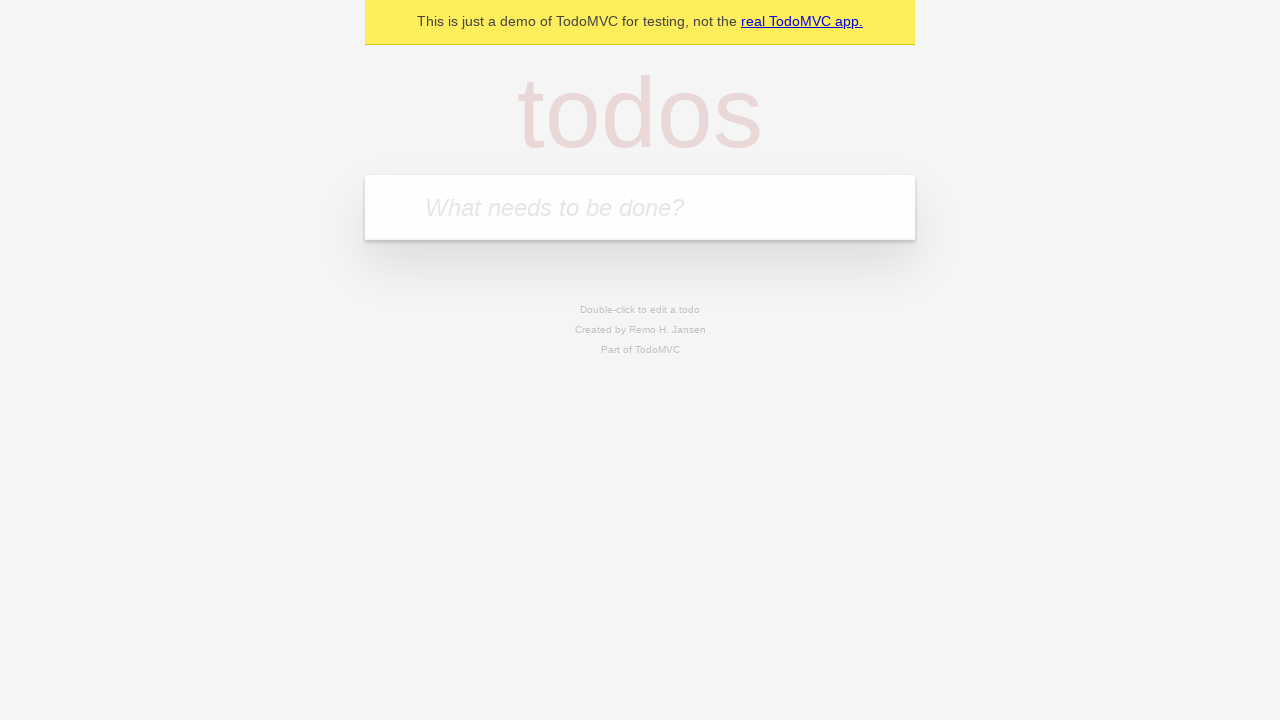

Filled todo input with 'buy some cheese' on internal:attr=[placeholder="What needs to be done?"i]
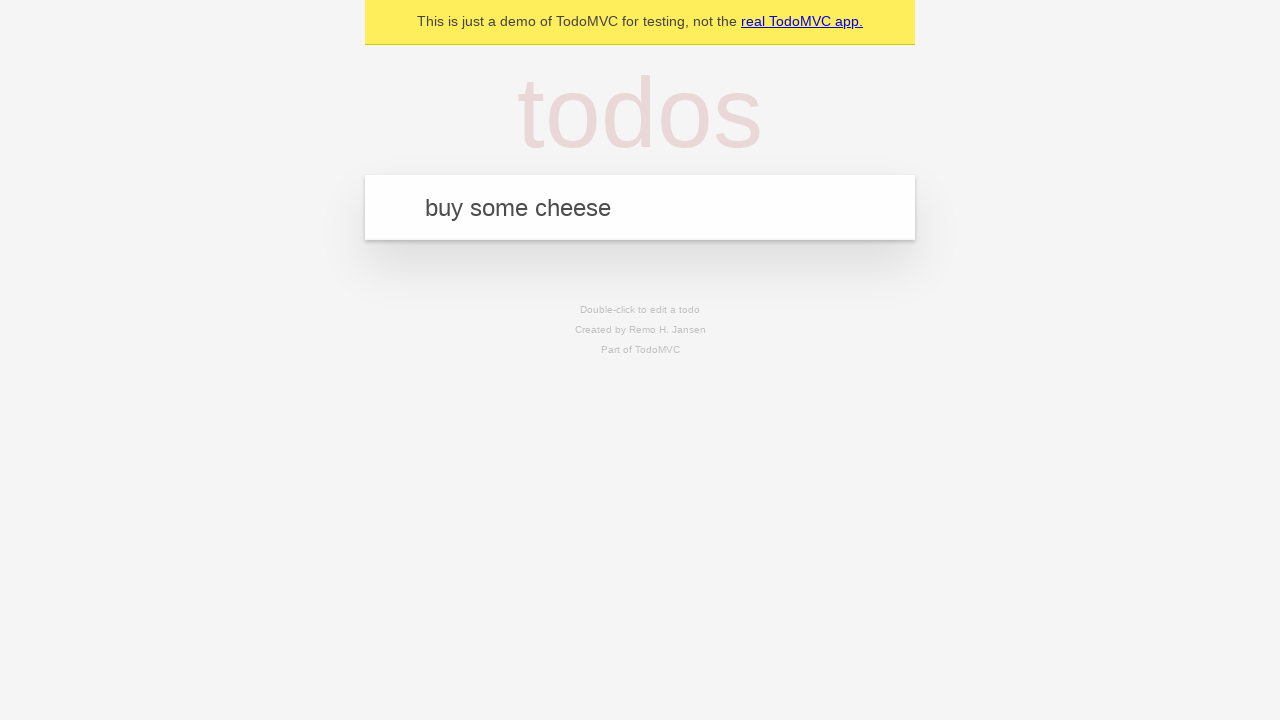

Pressed Enter to add first todo on internal:attr=[placeholder="What needs to be done?"i]
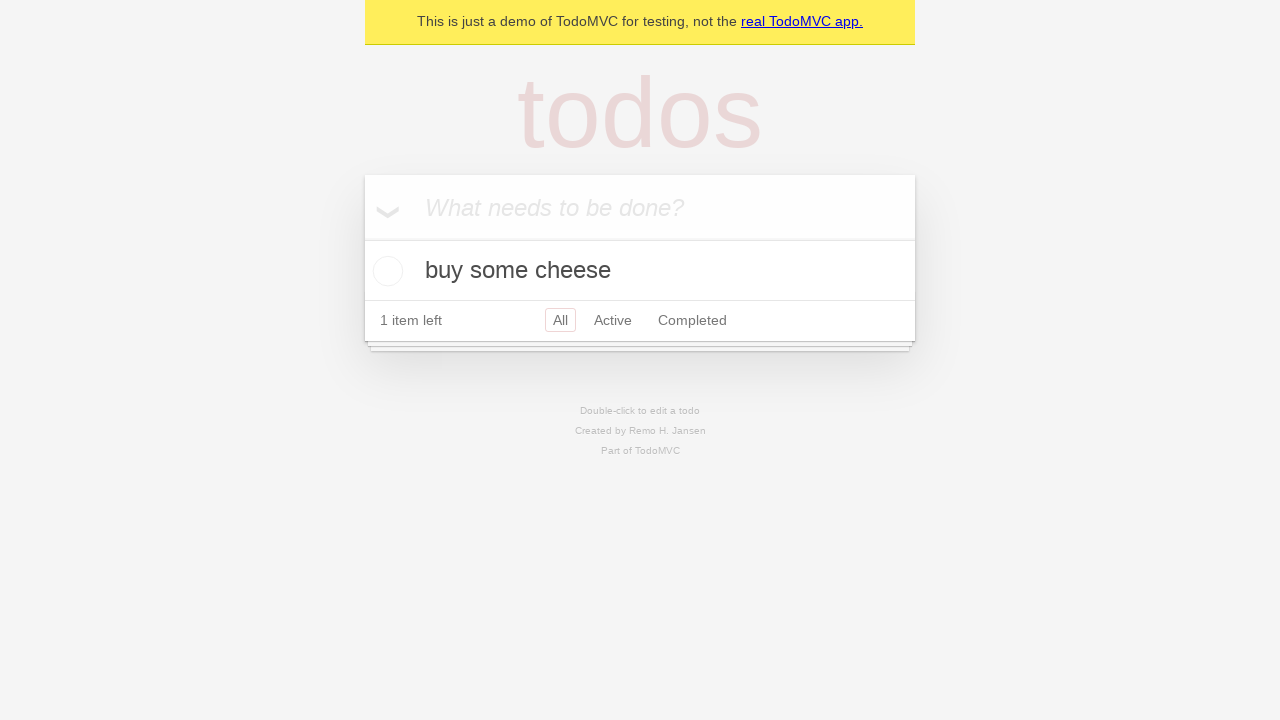

Filled todo input with 'feed the cat' on internal:attr=[placeholder="What needs to be done?"i]
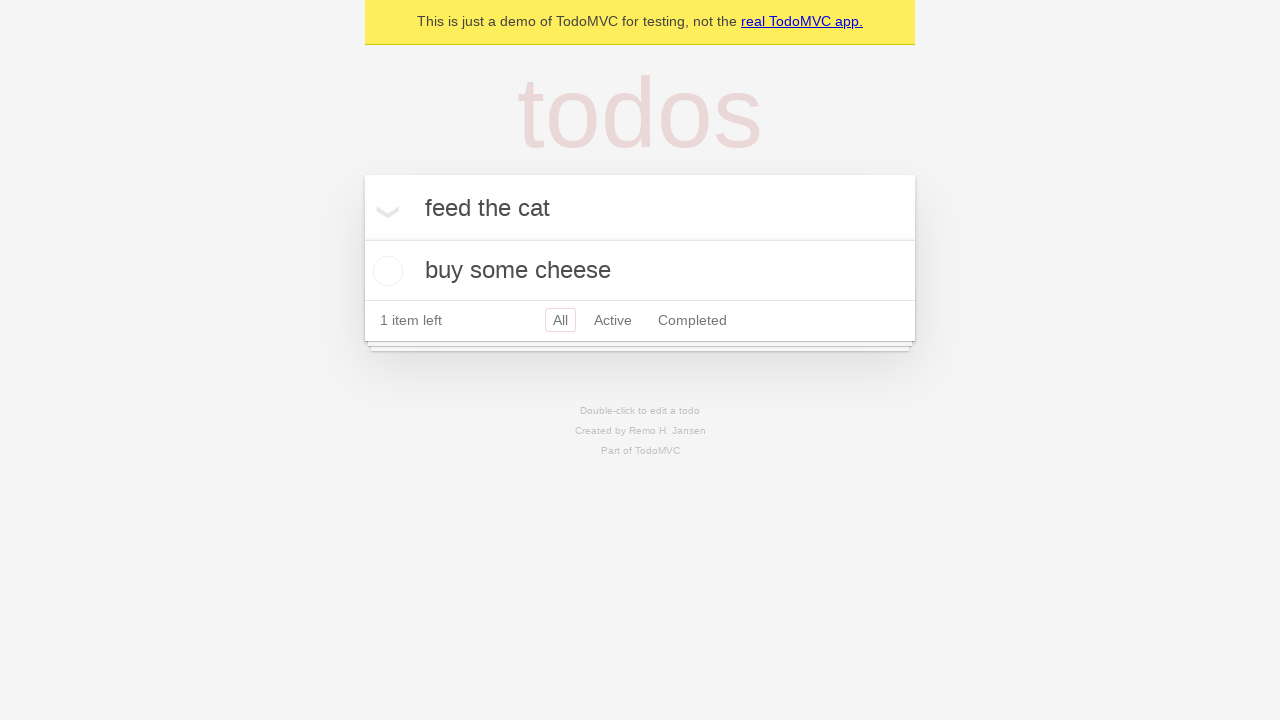

Pressed Enter to add second todo on internal:attr=[placeholder="What needs to be done?"i]
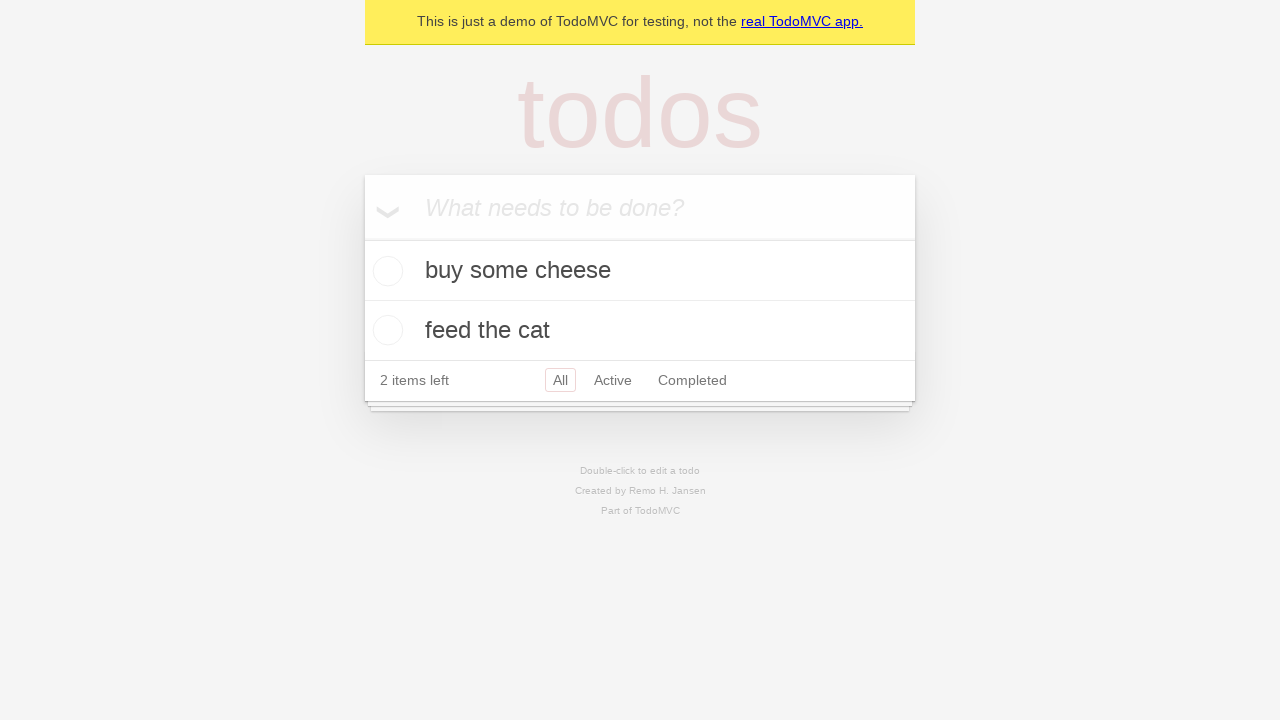

Filled todo input with 'book a doctors appointment' on internal:attr=[placeholder="What needs to be done?"i]
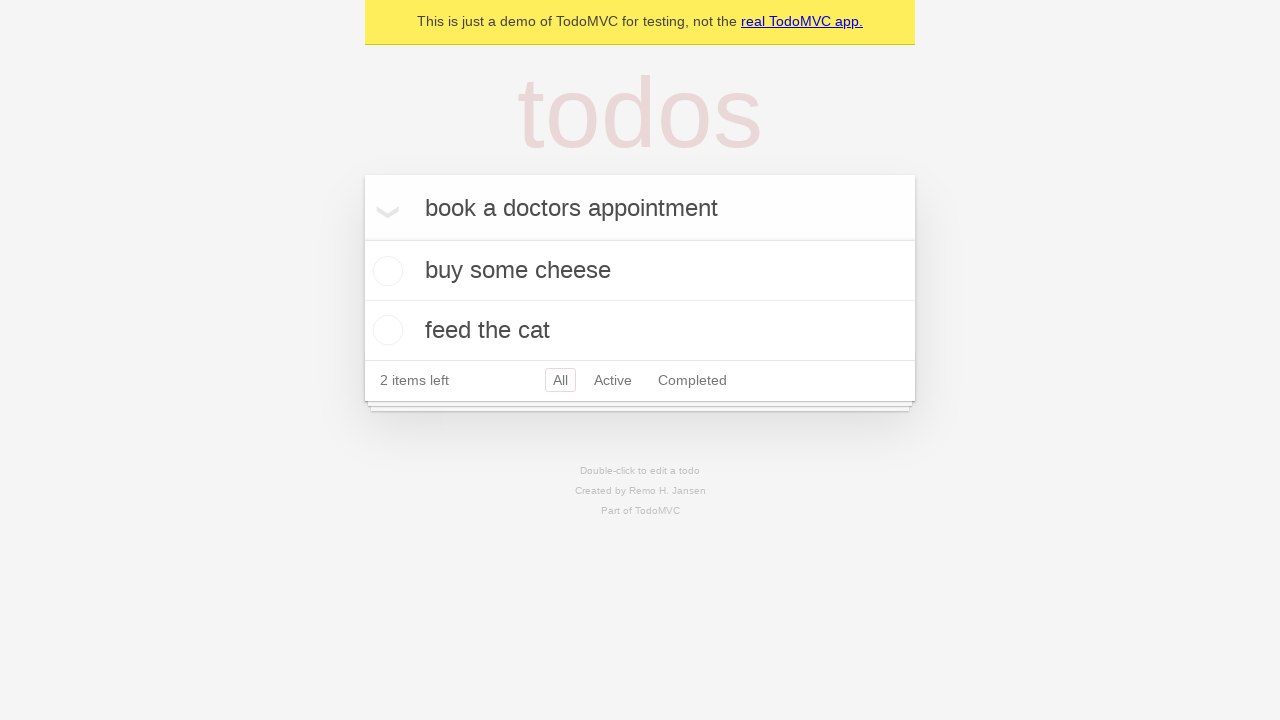

Pressed Enter to add third todo on internal:attr=[placeholder="What needs to be done?"i]
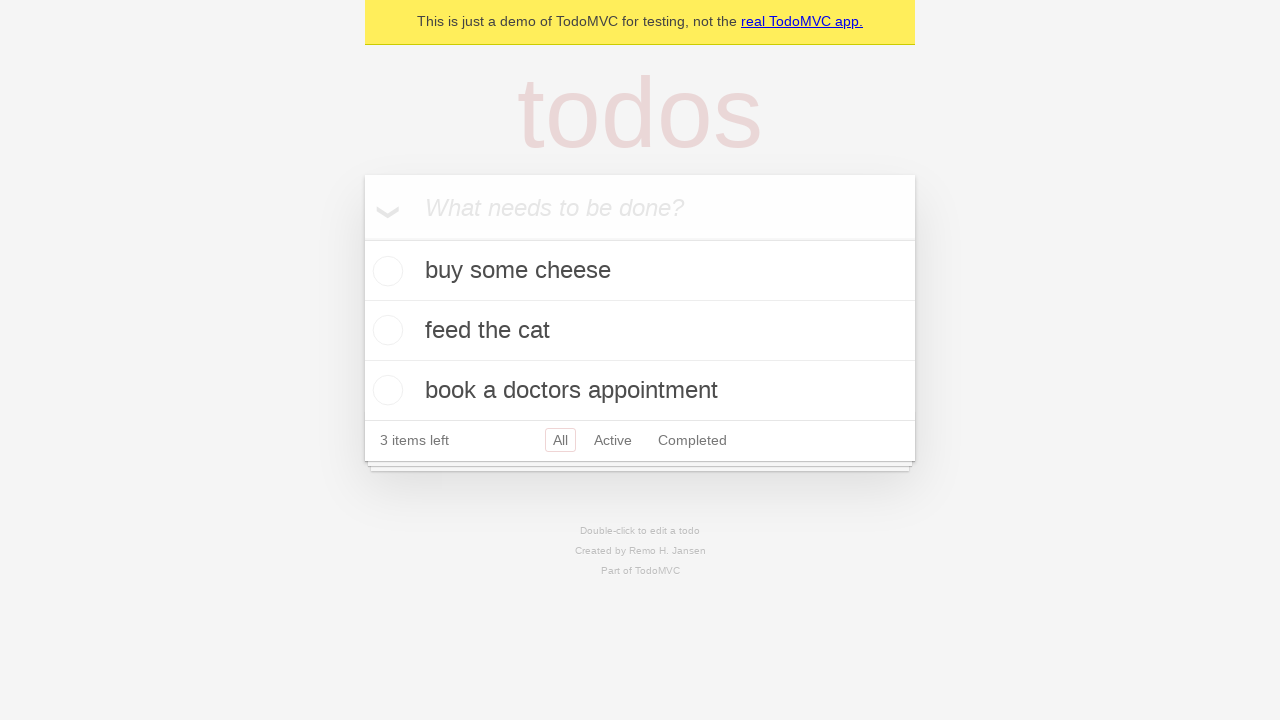

Checked the second todo item at (385, 330) on internal:testid=[data-testid="todo-item"s] >> nth=1 >> internal:role=checkbox
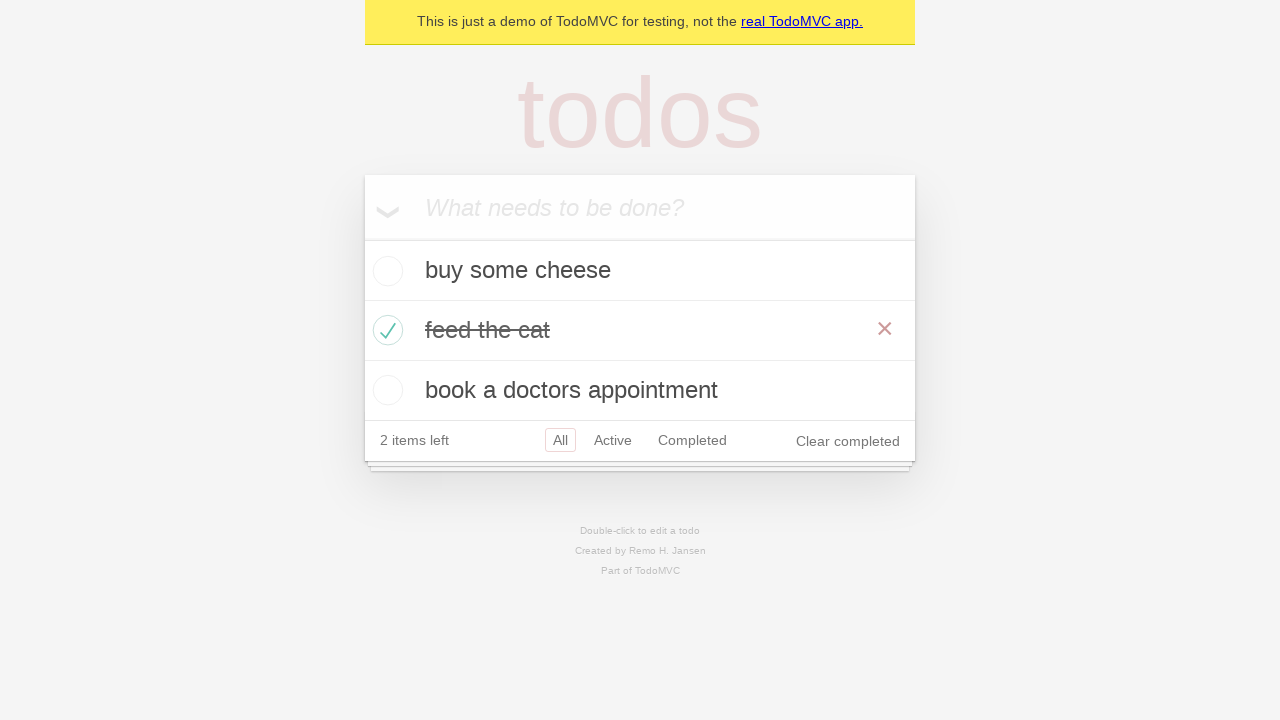

Clicked Active filter to display only active todos at (613, 440) on internal:role=link[name="Active"i]
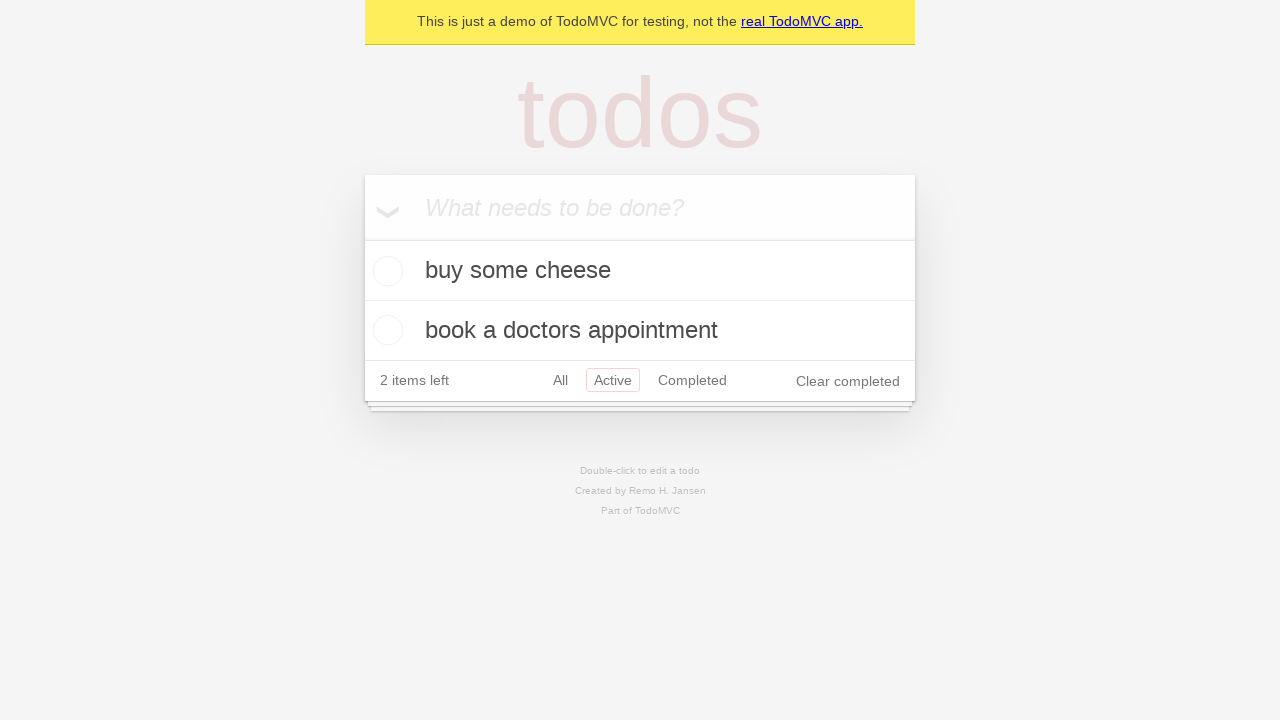

Clicked Completed filter to display only completed todos at (692, 380) on internal:role=link[name="Completed"i]
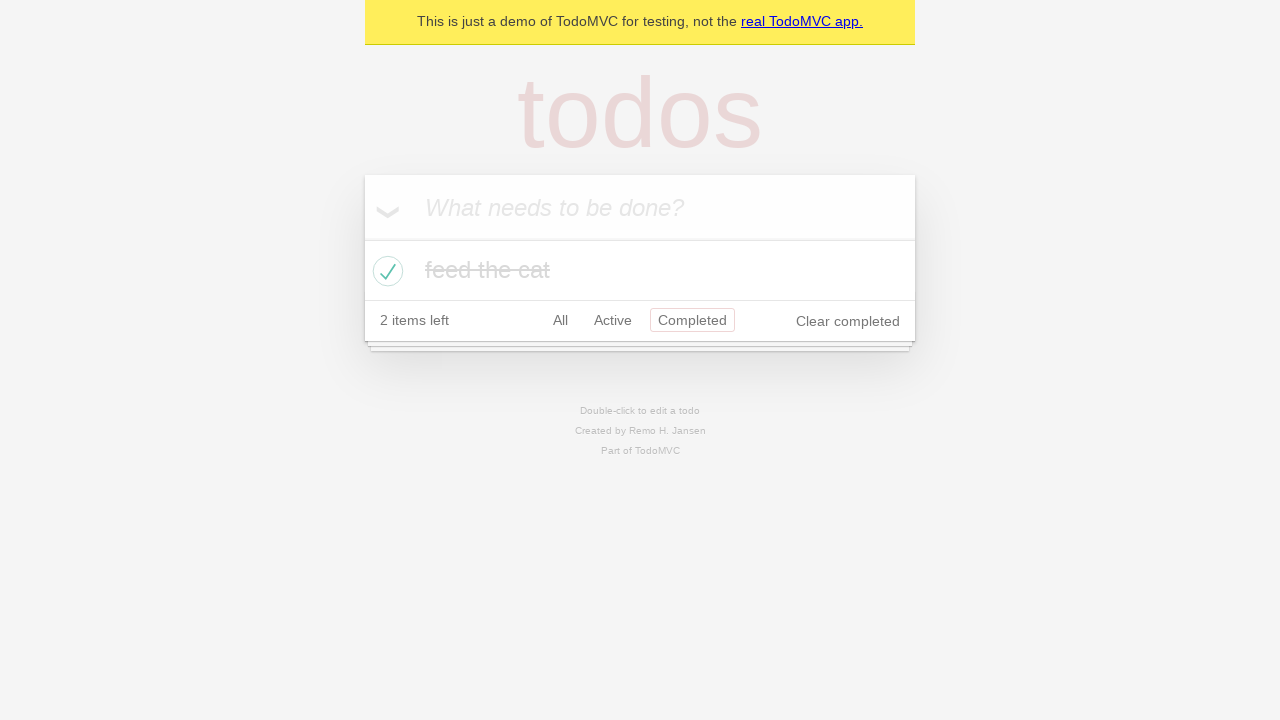

Clicked All filter to display all items at (560, 320) on internal:role=link[name="All"i]
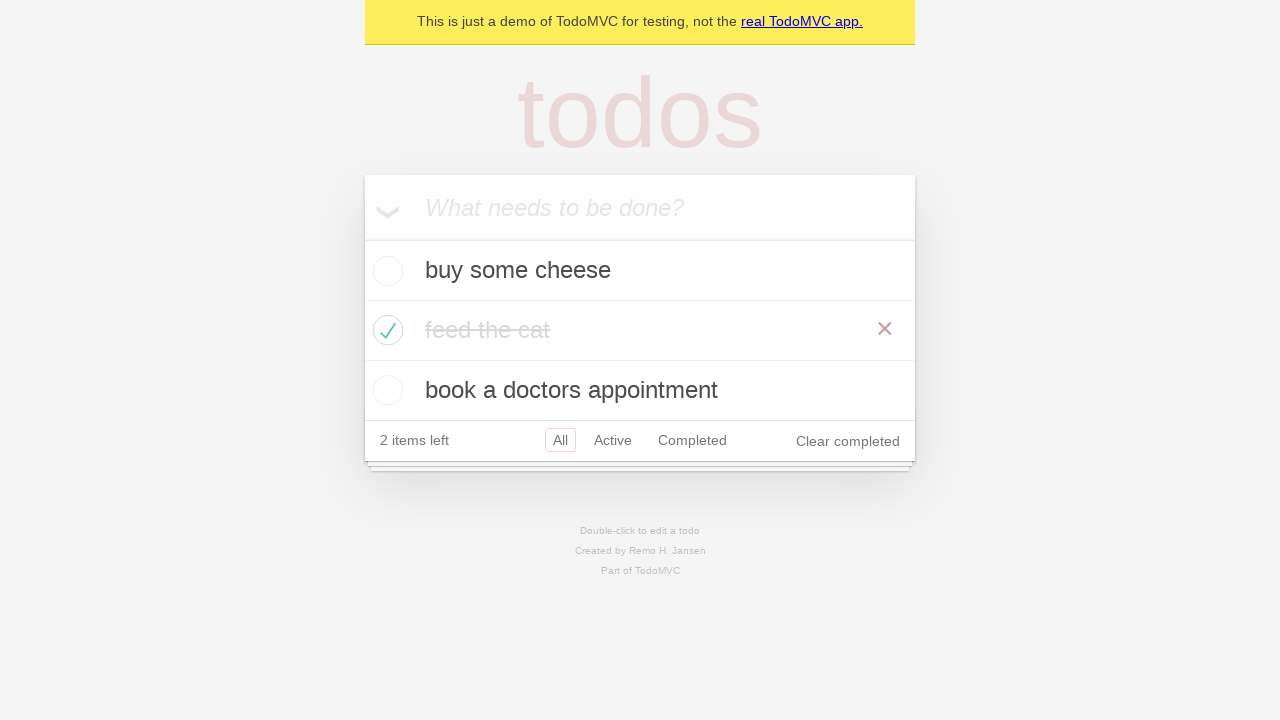

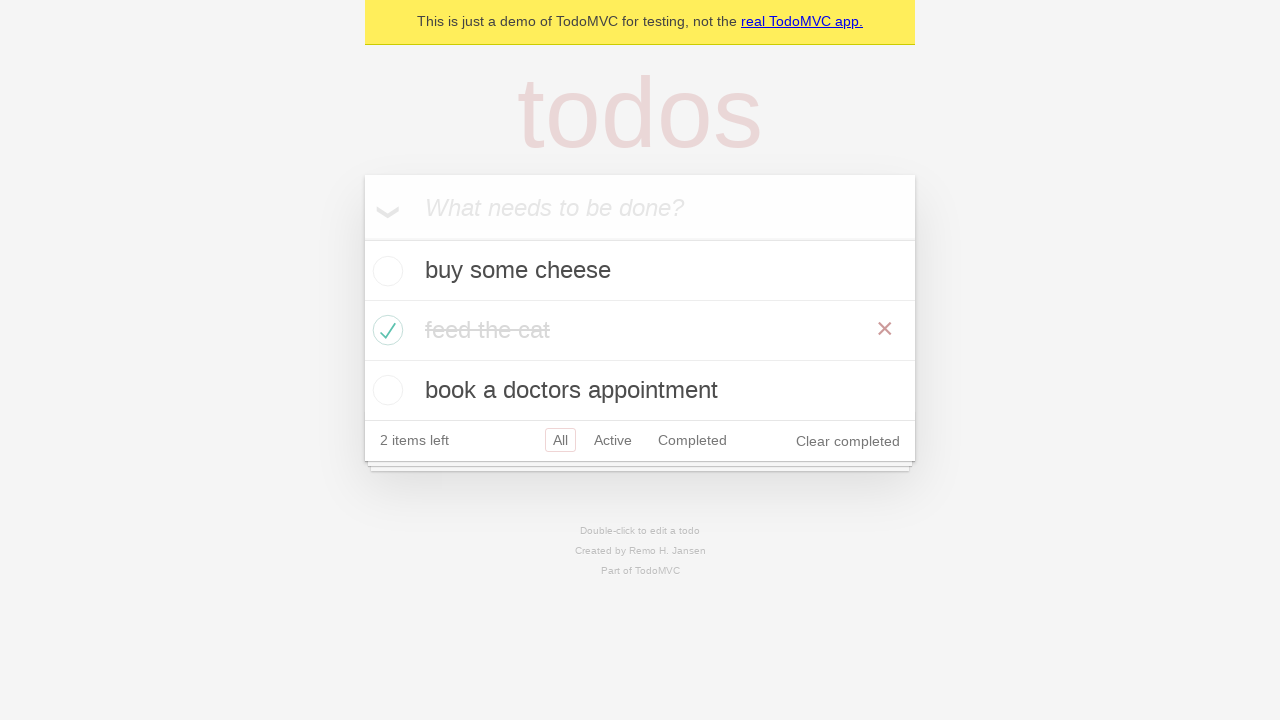